Tests JavaScript confirmation dialog dismissal by clicking a button and canceling the confirmation

Starting URL: https://testcenter.techproeducation.com/index.php?page=javascript-alerts

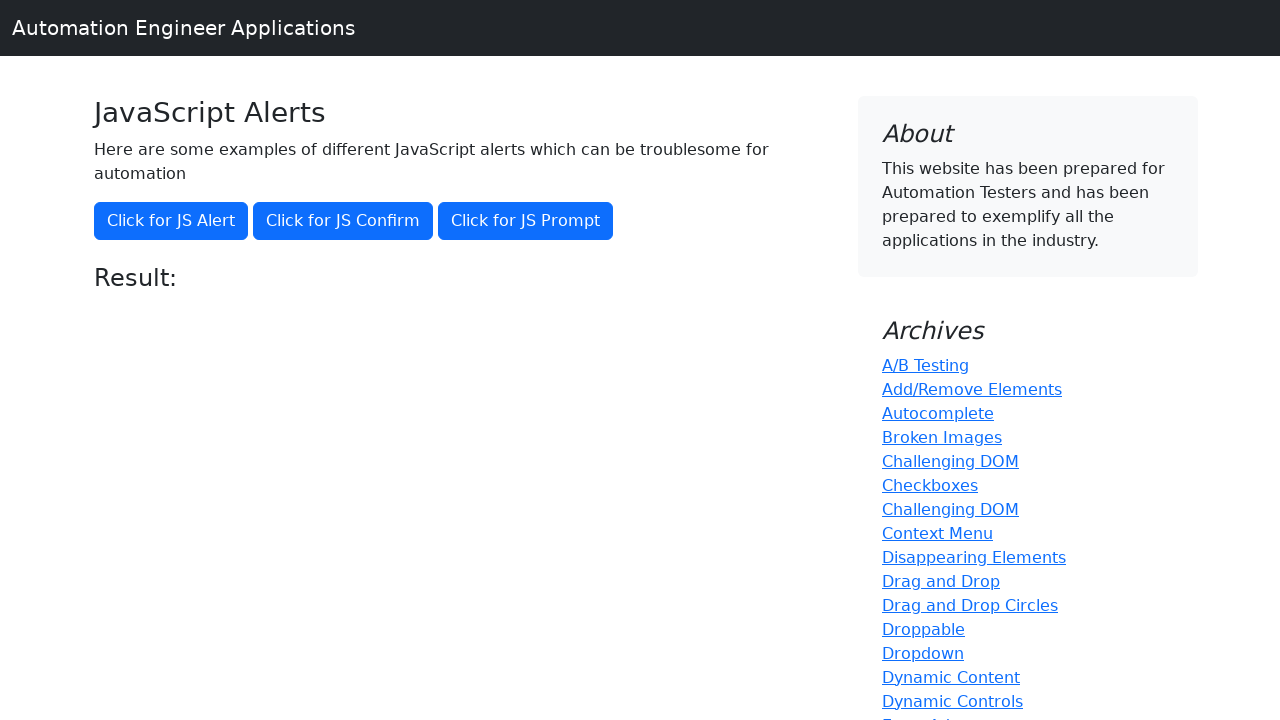

Clicked button to trigger JavaScript confirmation dialog at (343, 221) on xpath=//button[text()='Click for JS Confirm']
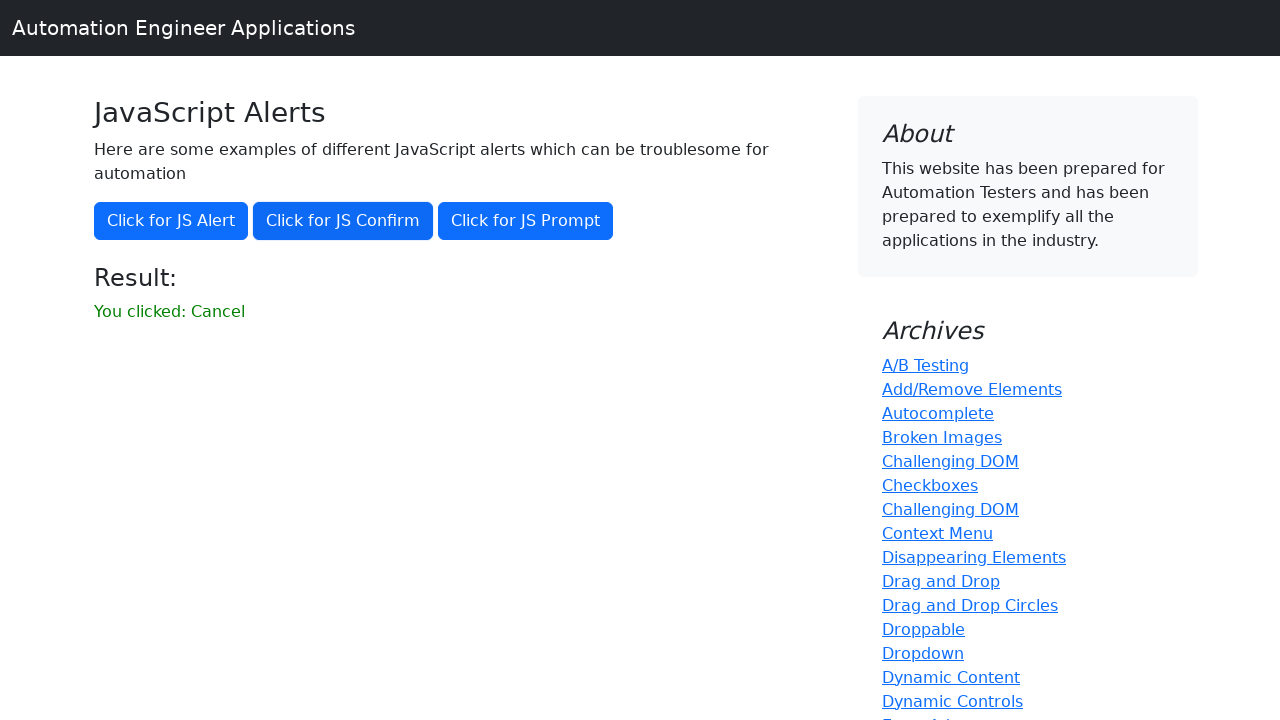

Set up dialog handler to dismiss confirmation dialog
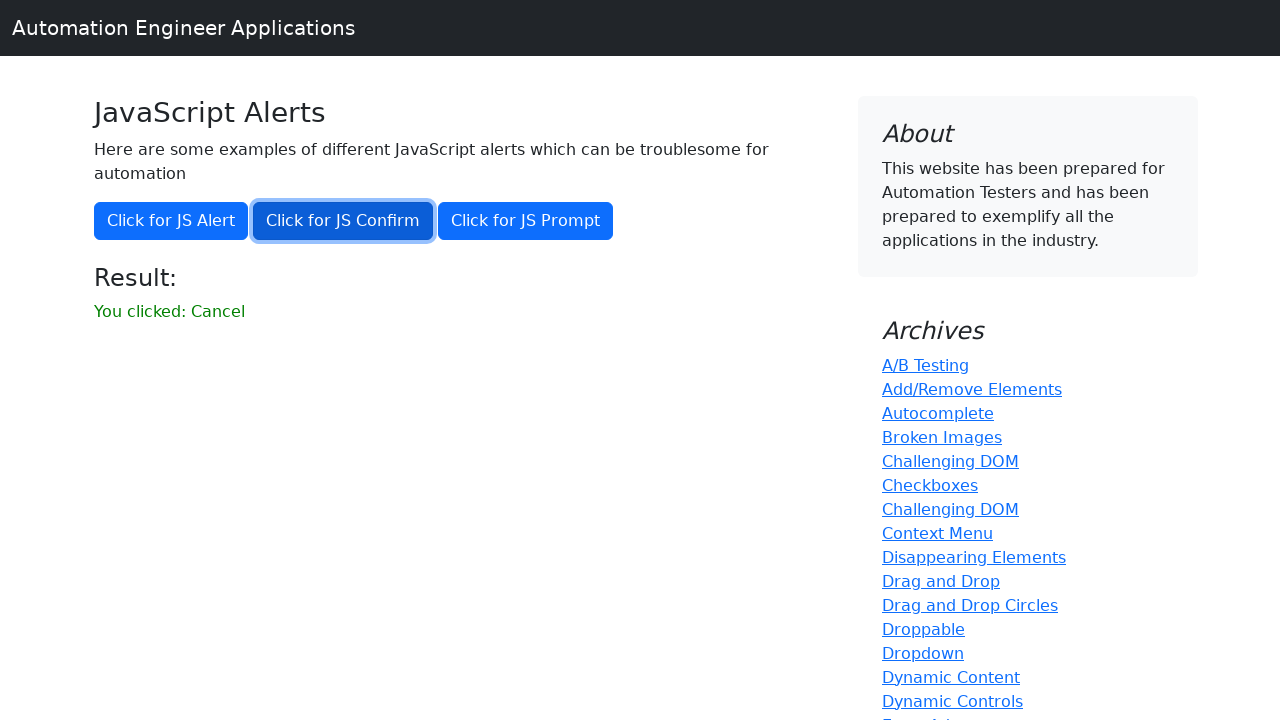

Verified 'You clicked: Cancel' message appeared on page
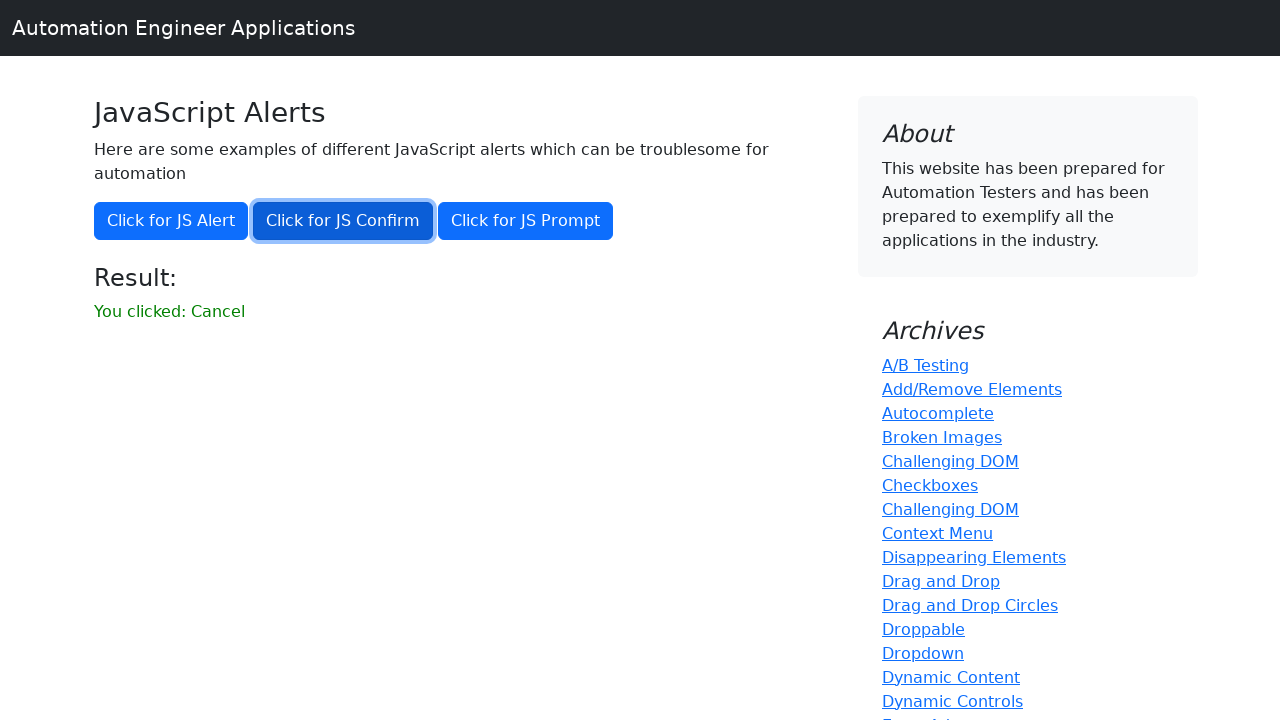

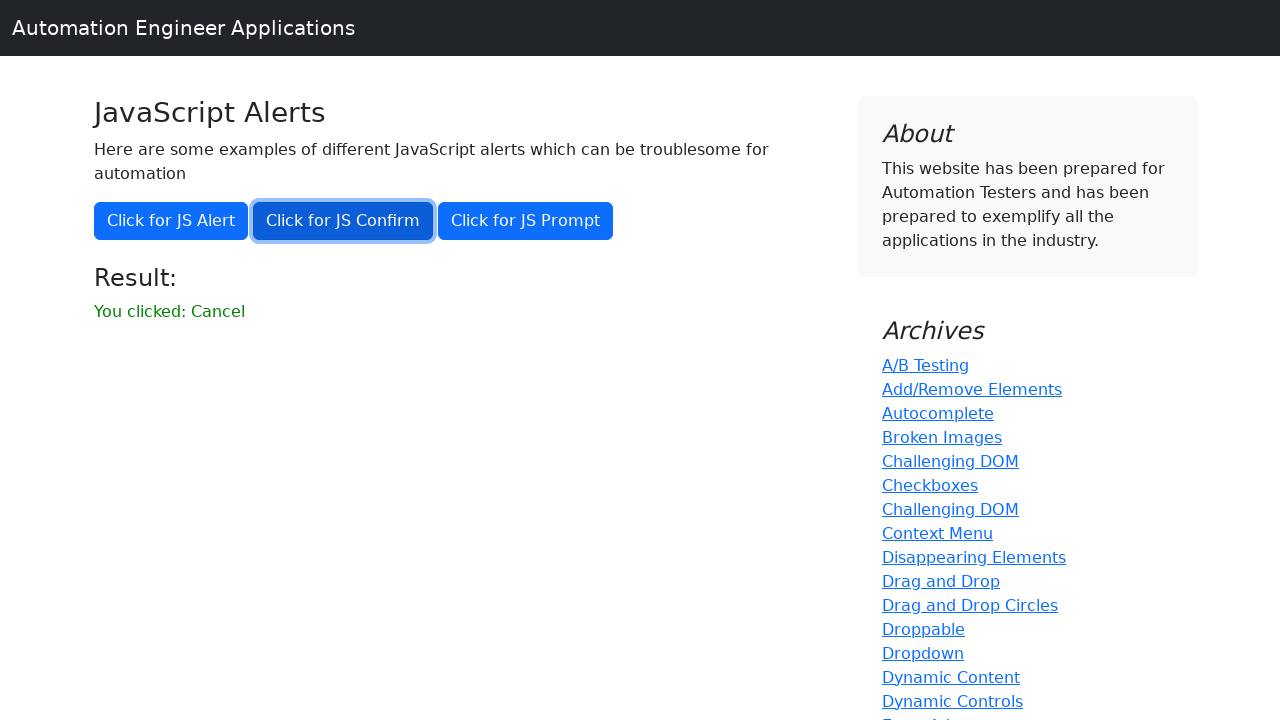